Tests switching between tile and list display modes for article cards on the Fintan.jp homepage

Starting URL: https://fintan.jp

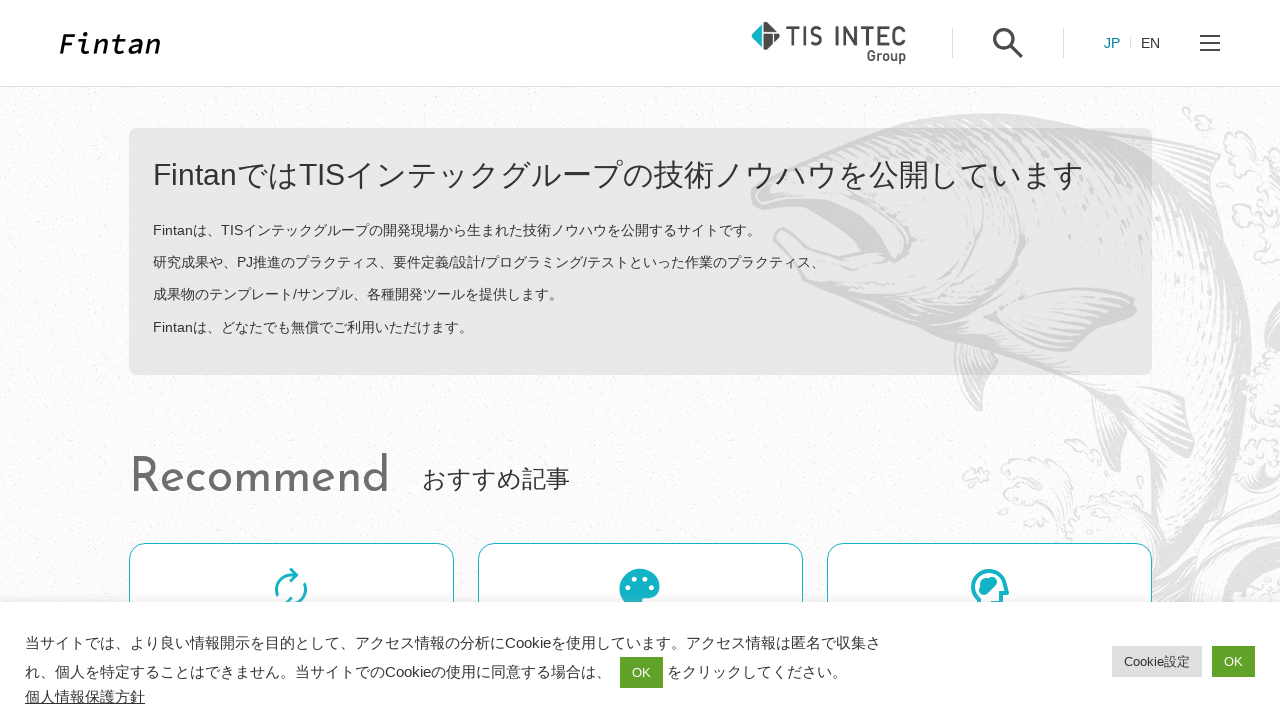

Located list view button
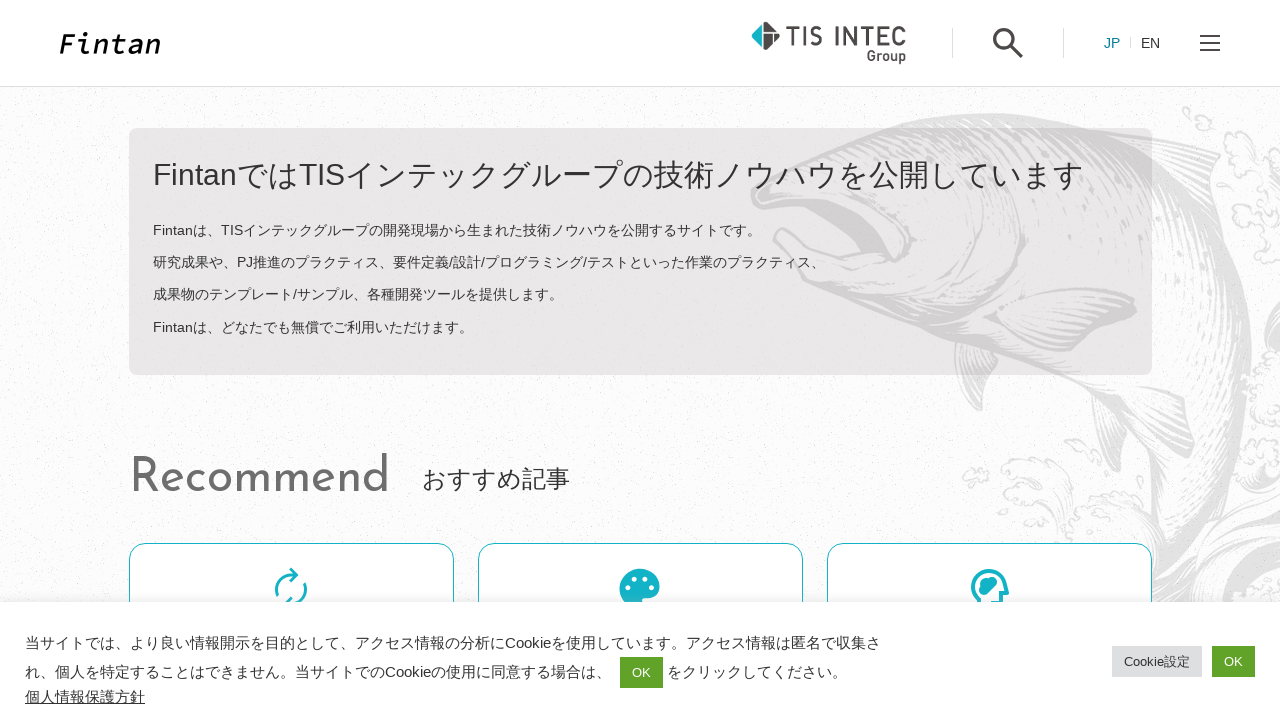

Verified list button has active class on initial load
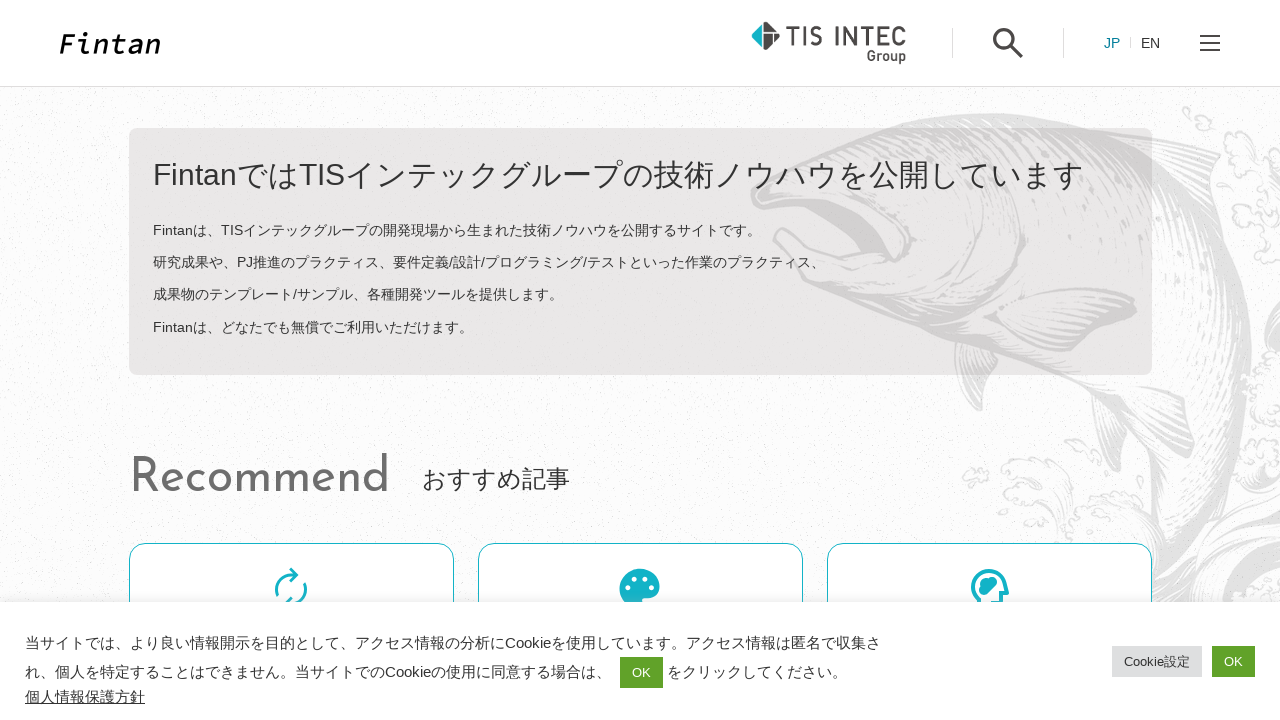

Located tile view button
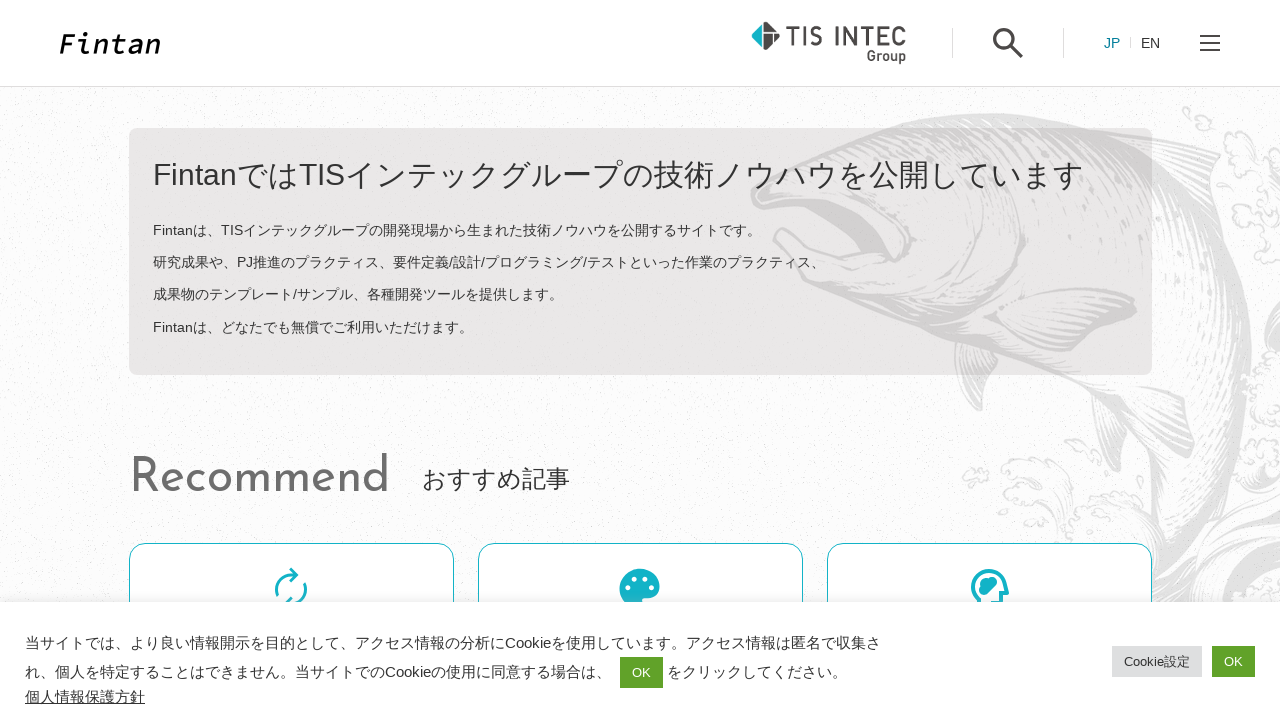

Verified tile button does not have active class initially
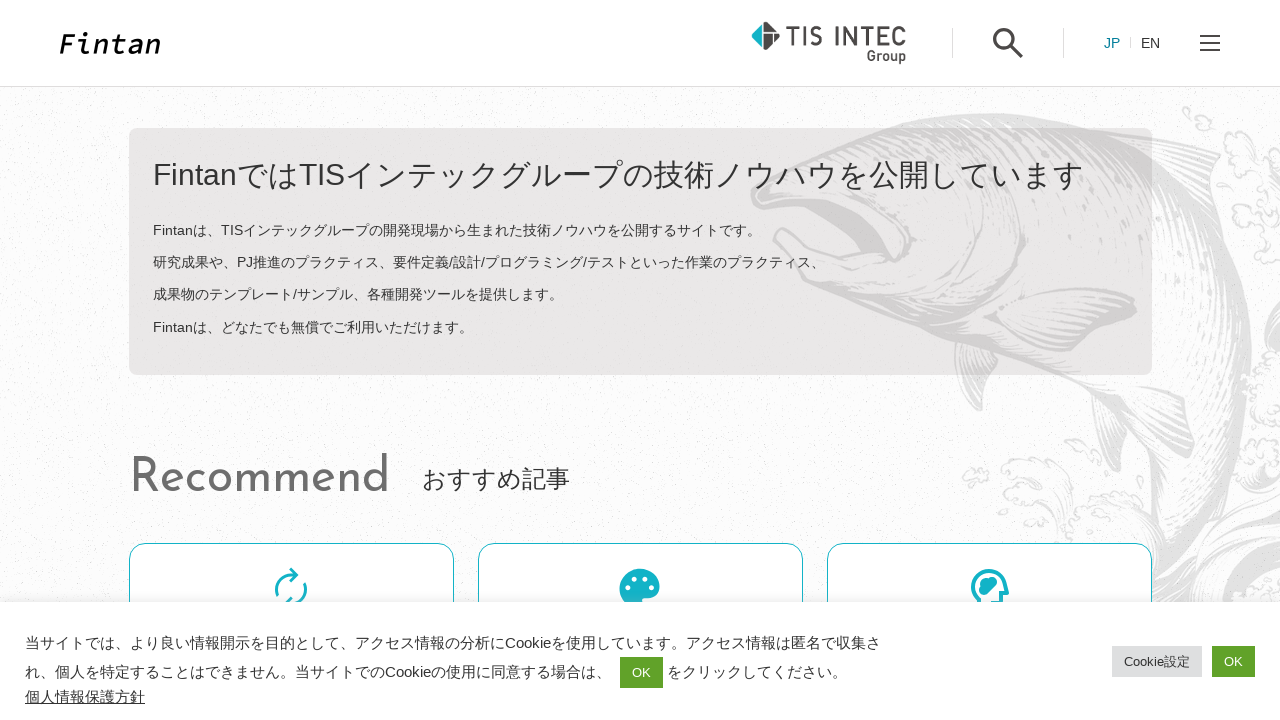

Located blog card list
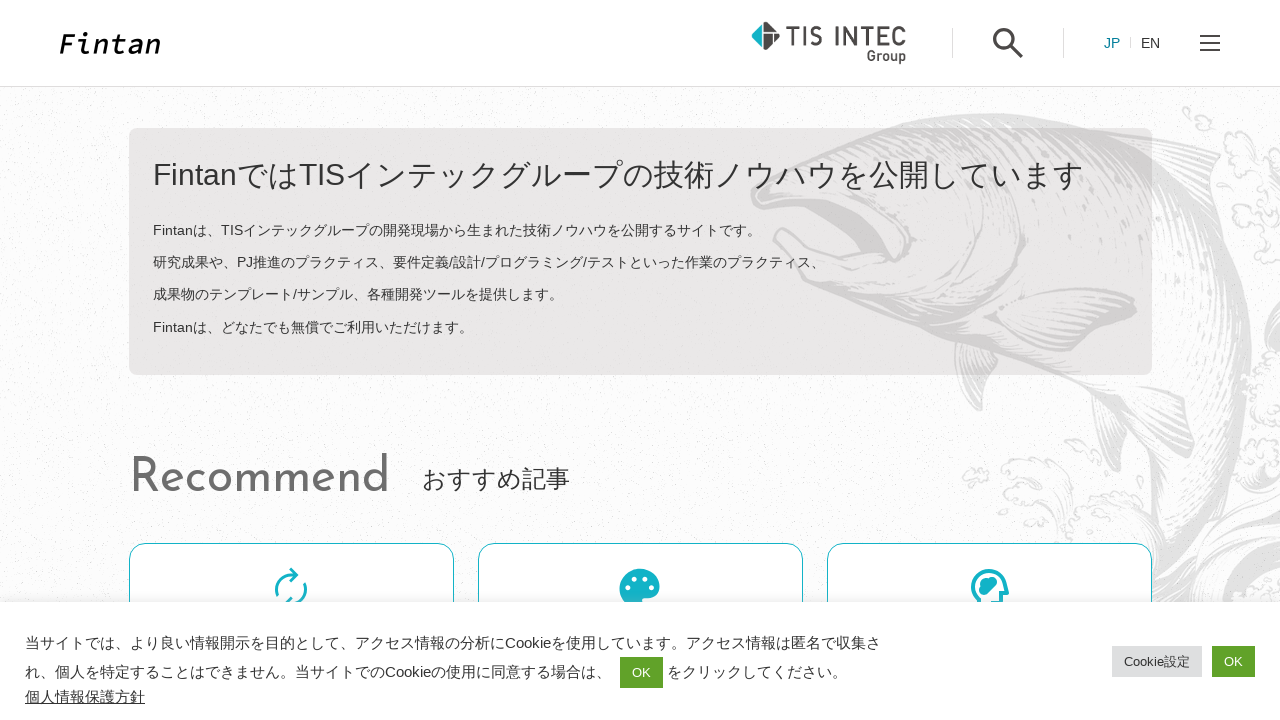

Verified blog list has list-view class initially
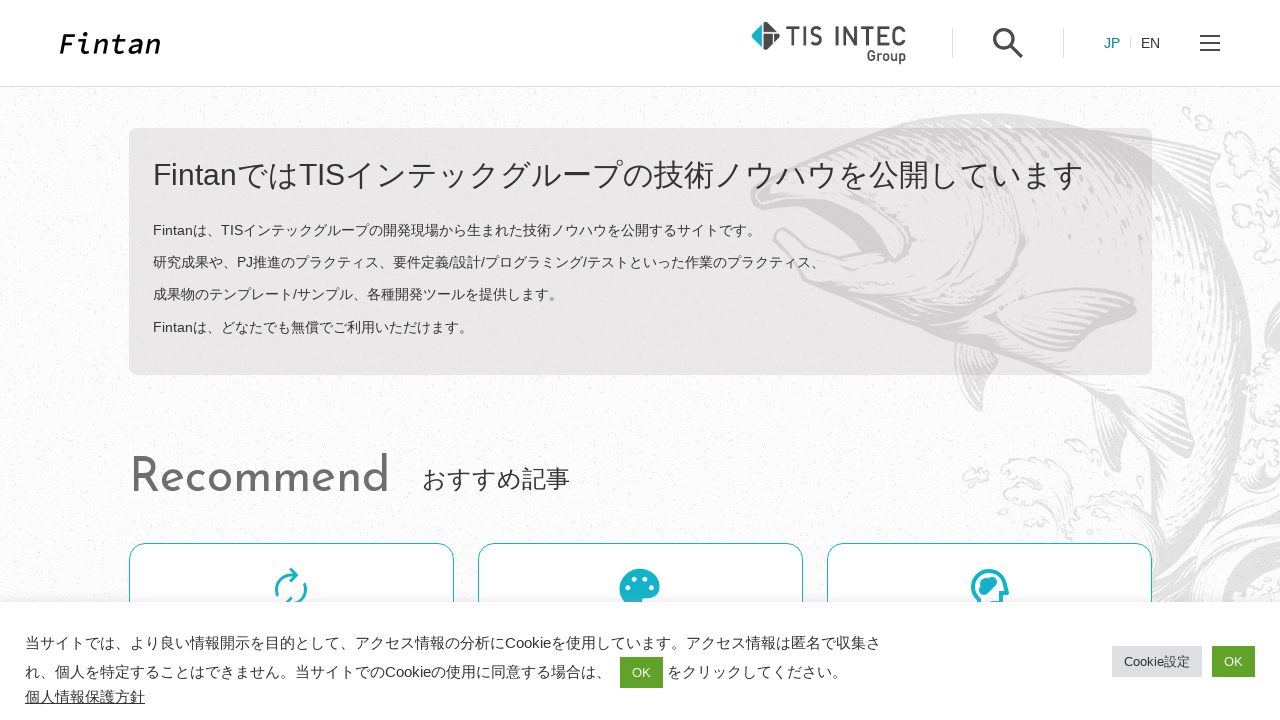

Clicked tile display button to switch to tile view at (1096, 361) on .o-card-switch__button.o-card-switch__button--icon >> nth=0
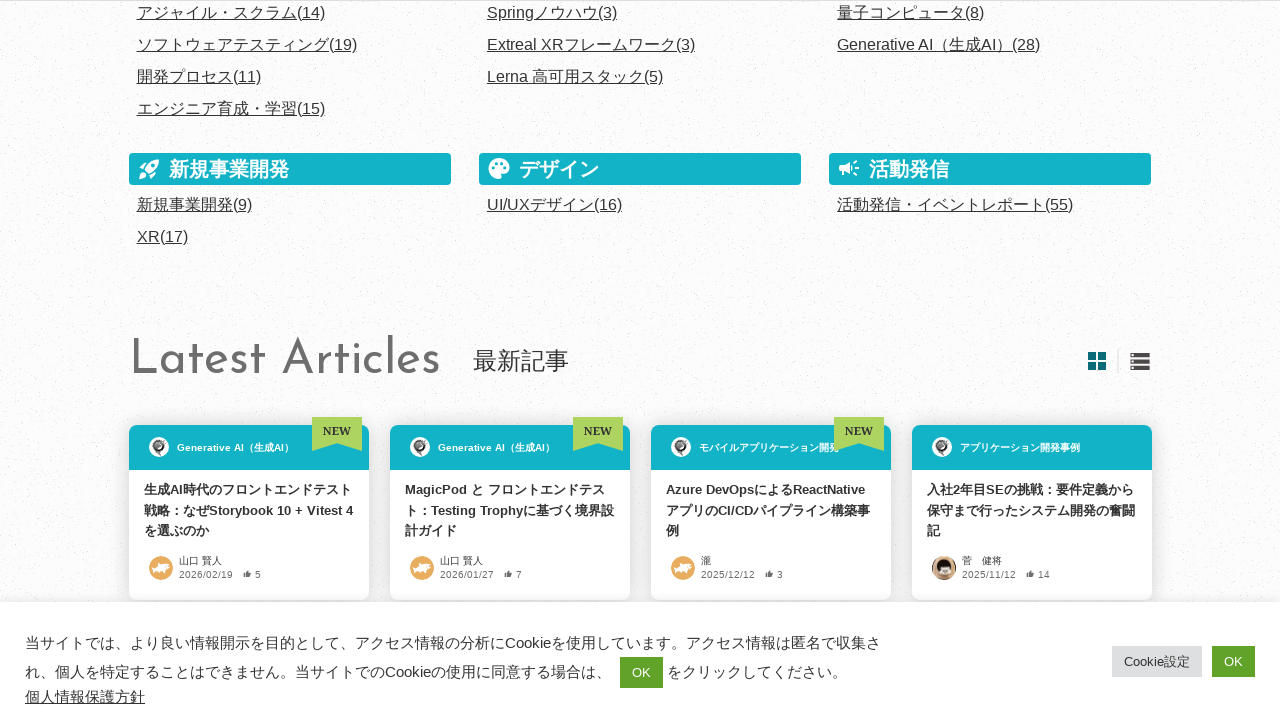

Verified list button no longer has active class after switching to tile view
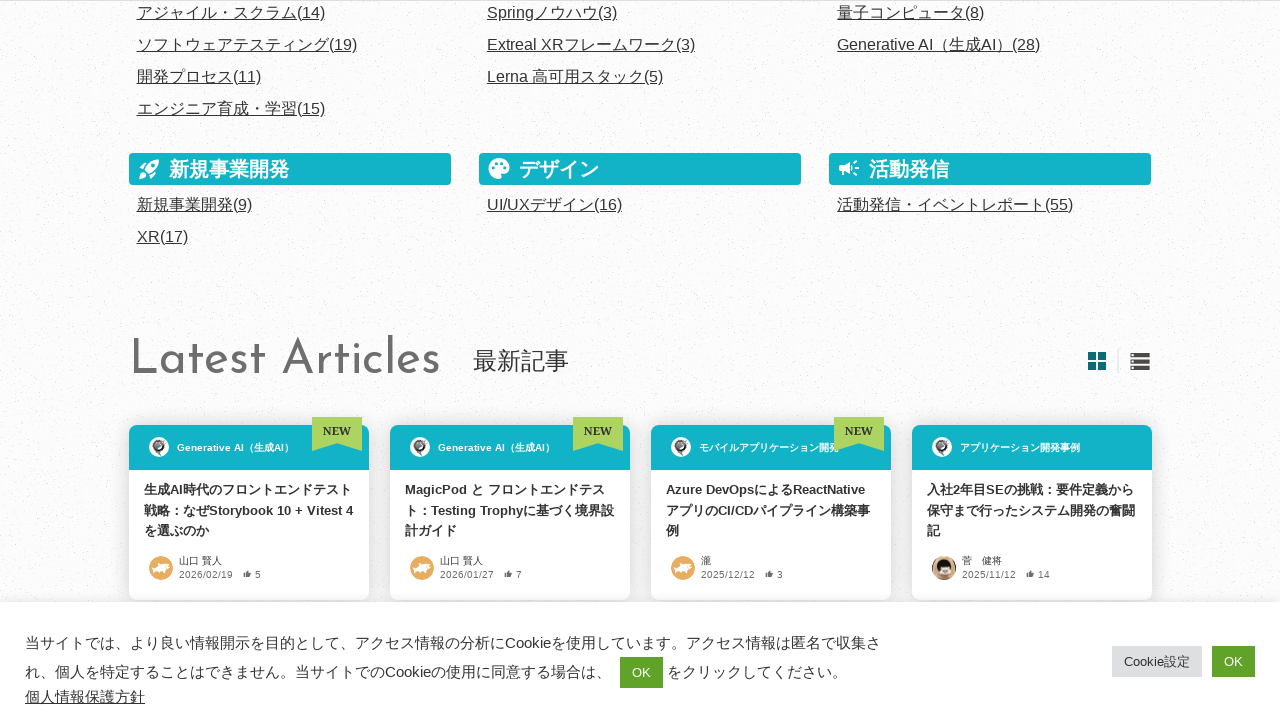

Verified tile button now has active class in tile view
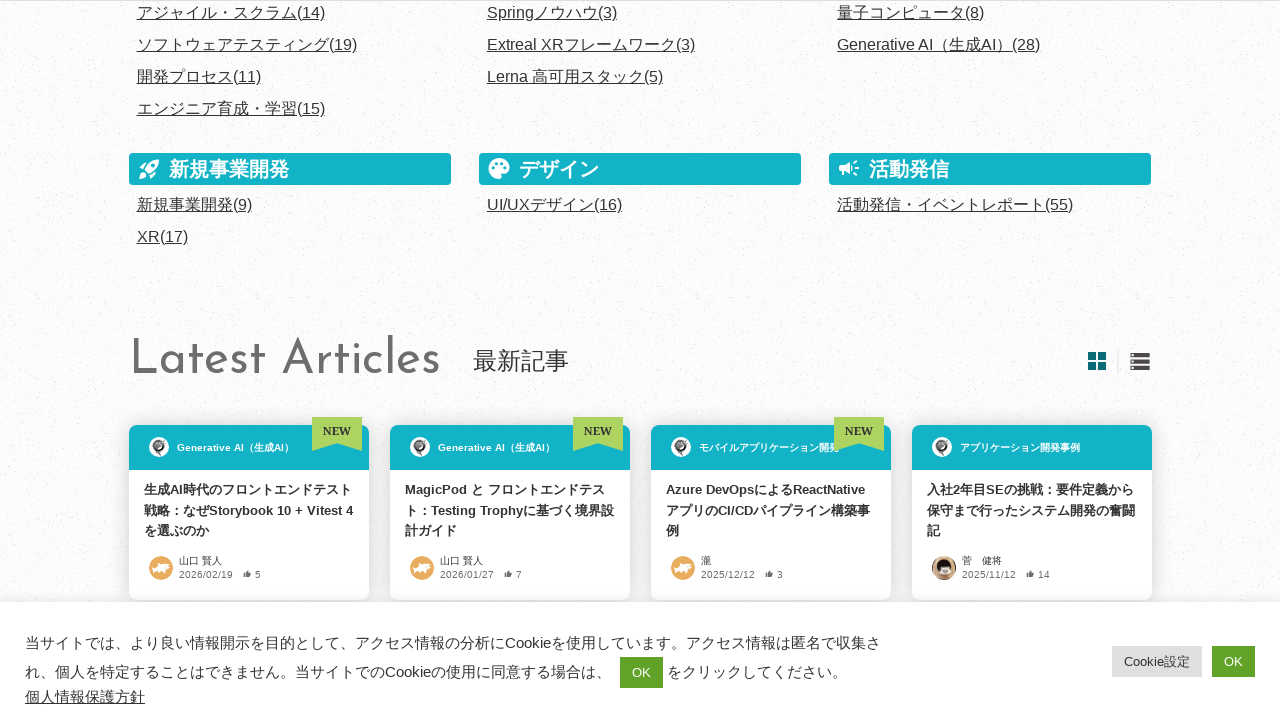

Verified blog list has tile view layout (removed list-view class)
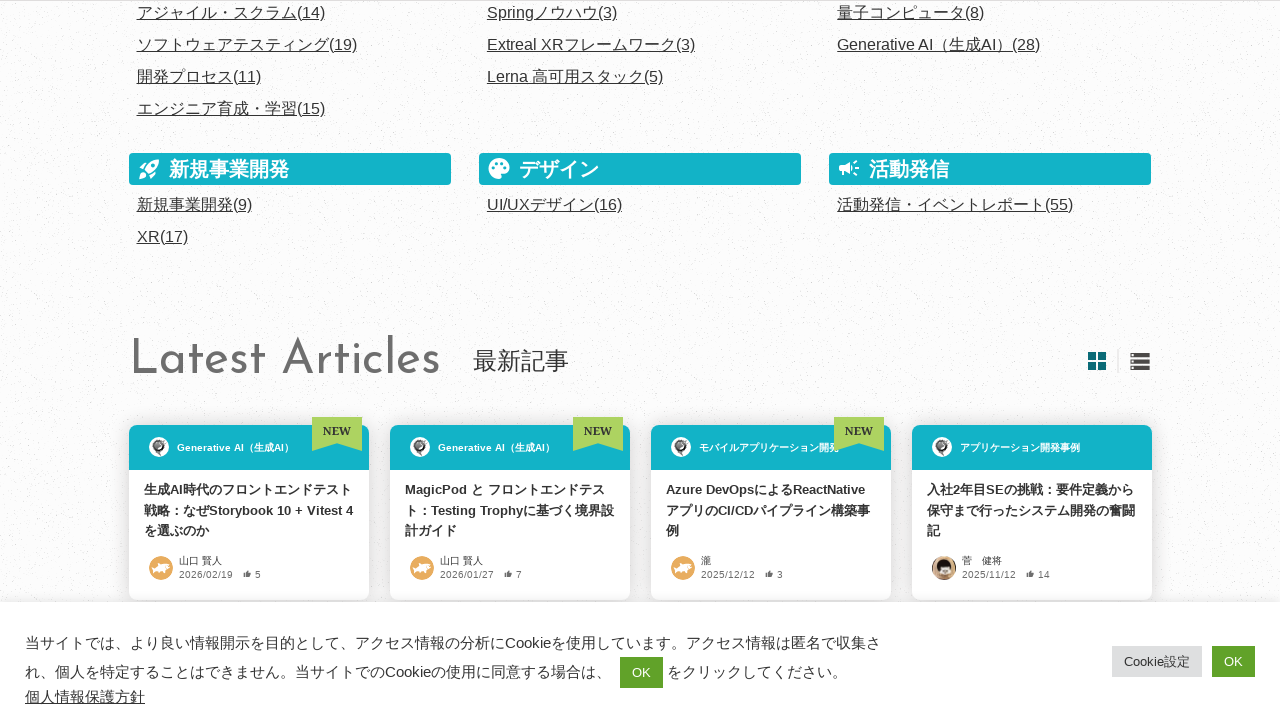

Clicked list display button to switch back to list view at (1140, 361) on .o-card-switch__button.o-card-switch__button--list >> nth=0
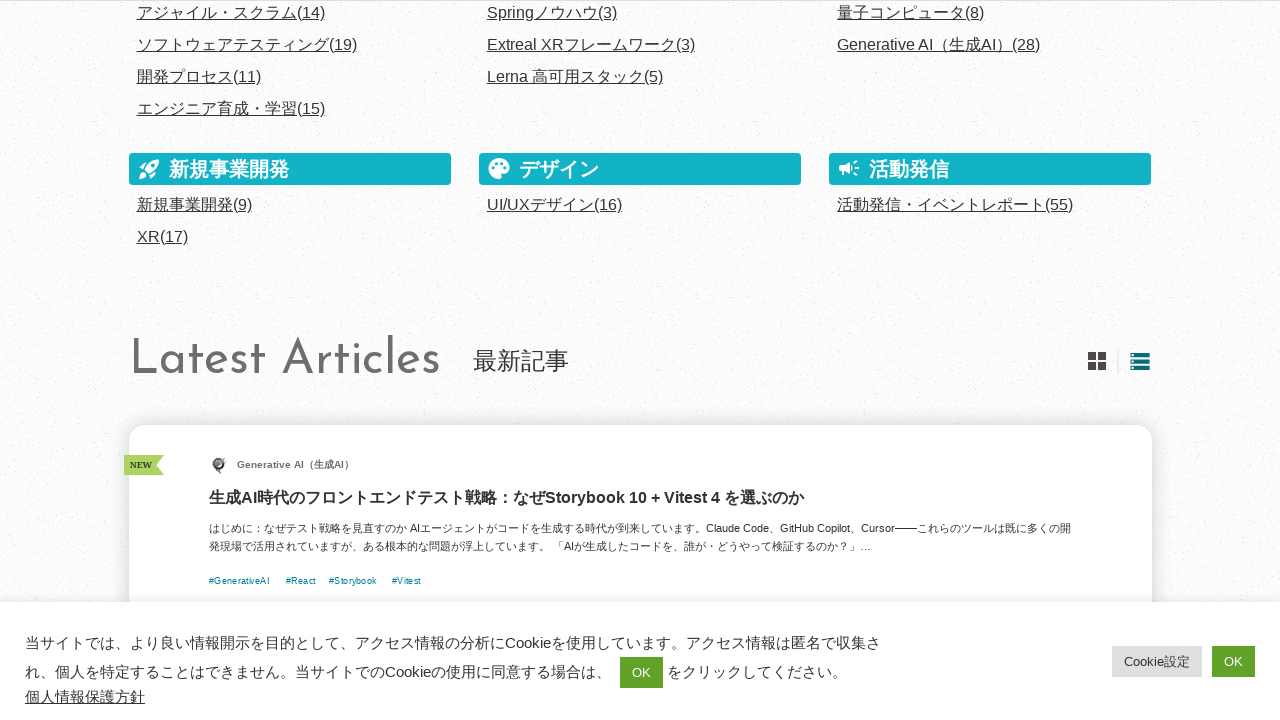

Verified list button has active class after switching back to list view
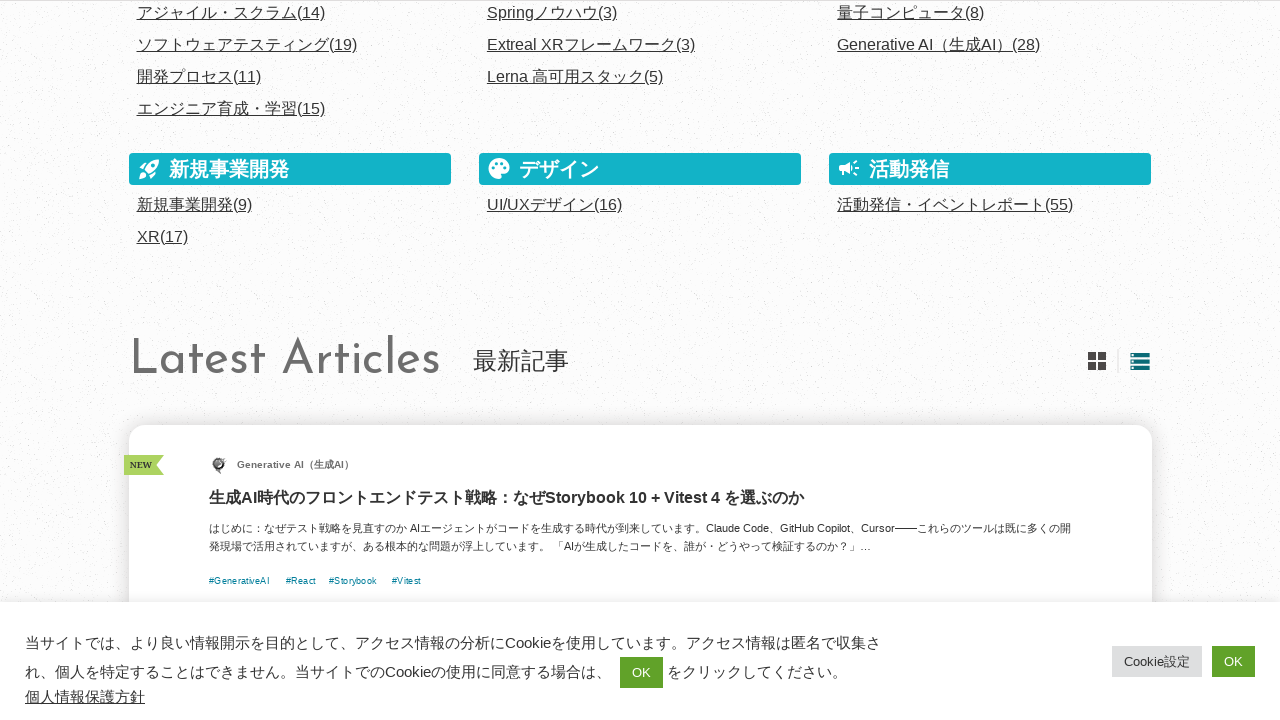

Verified tile button no longer has active class
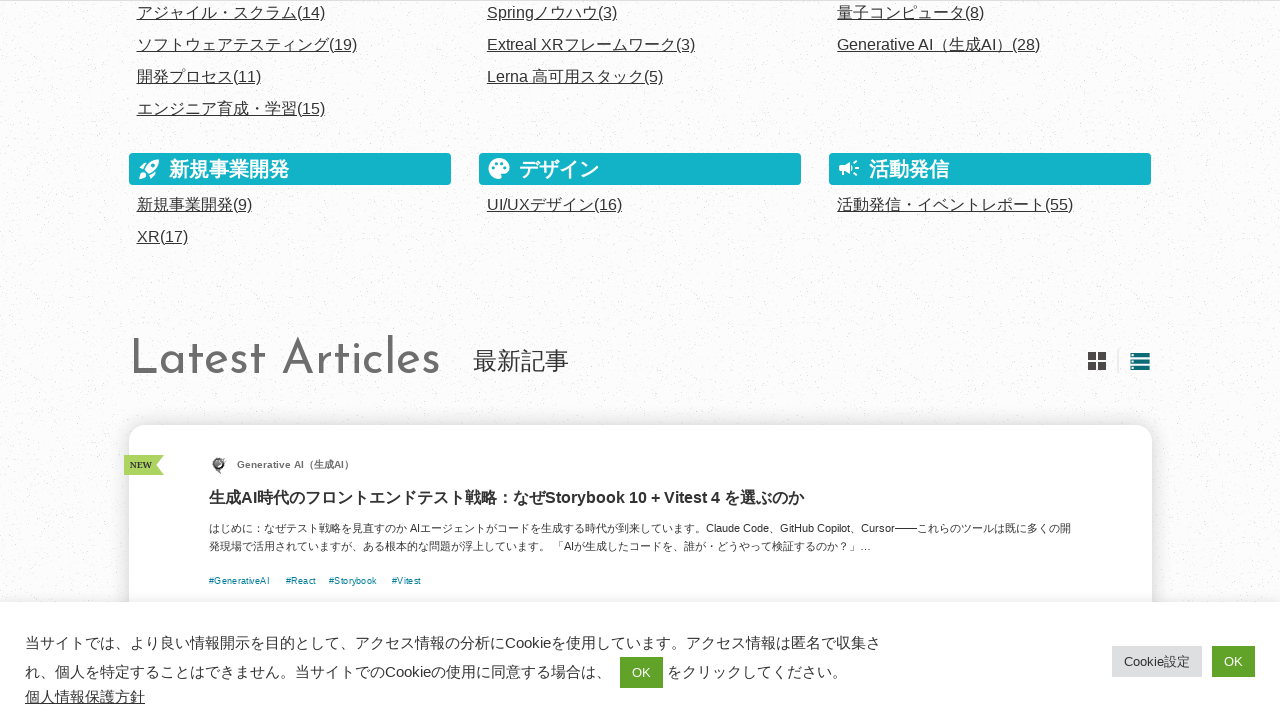

Verified blog list has list-view class restored to original state
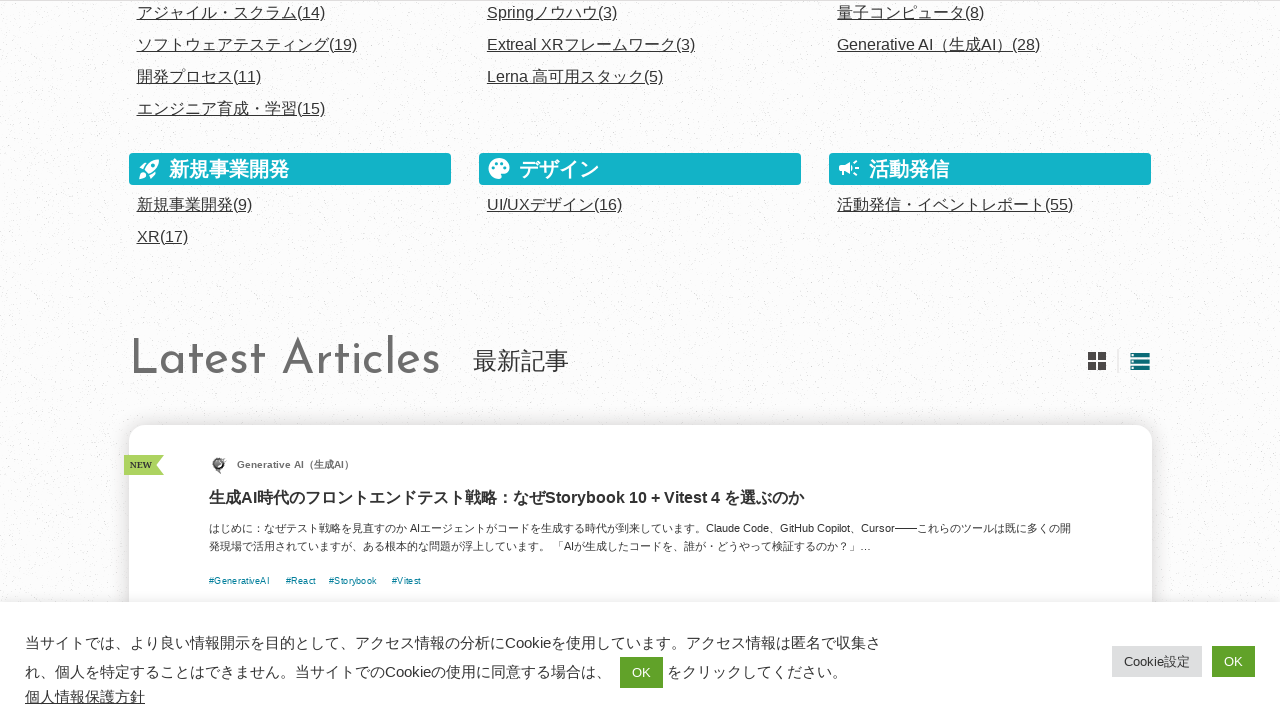

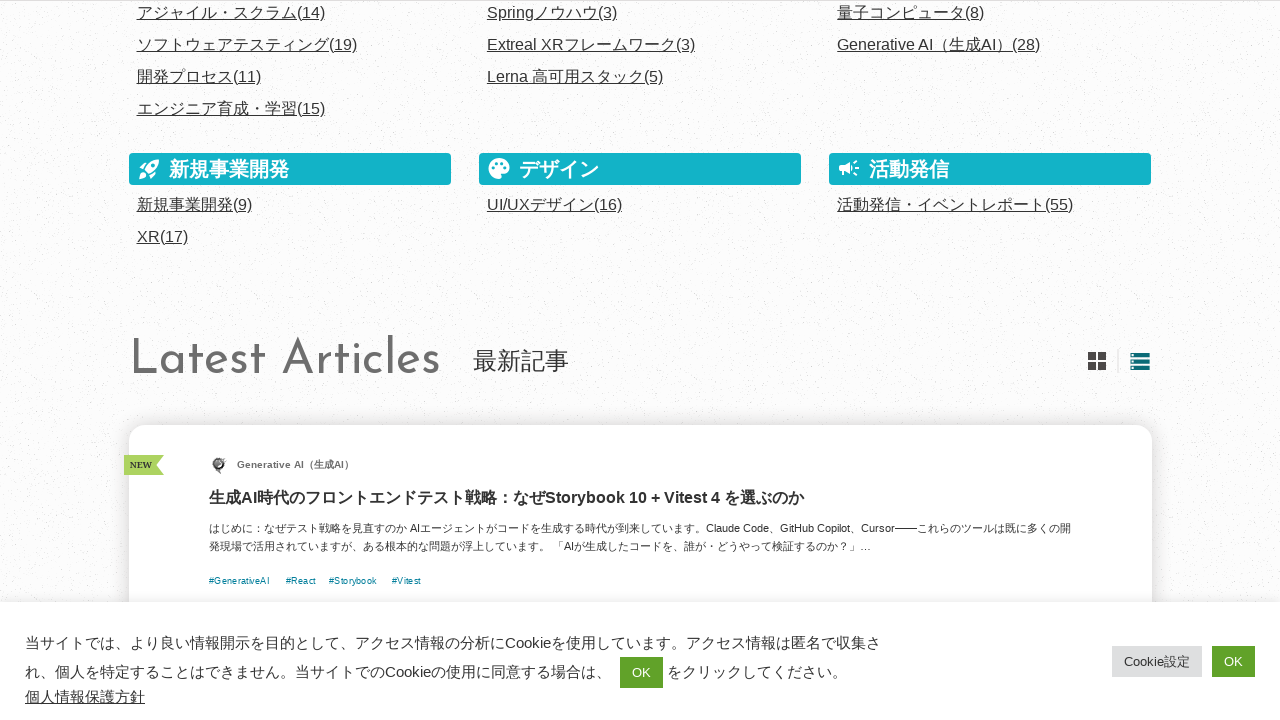